Tests JavaScript prompt alert handling by entering text into the prompt dialog and accepting it

Starting URL: https://selenium08.blogspot.com/2019/07/alert-test.html

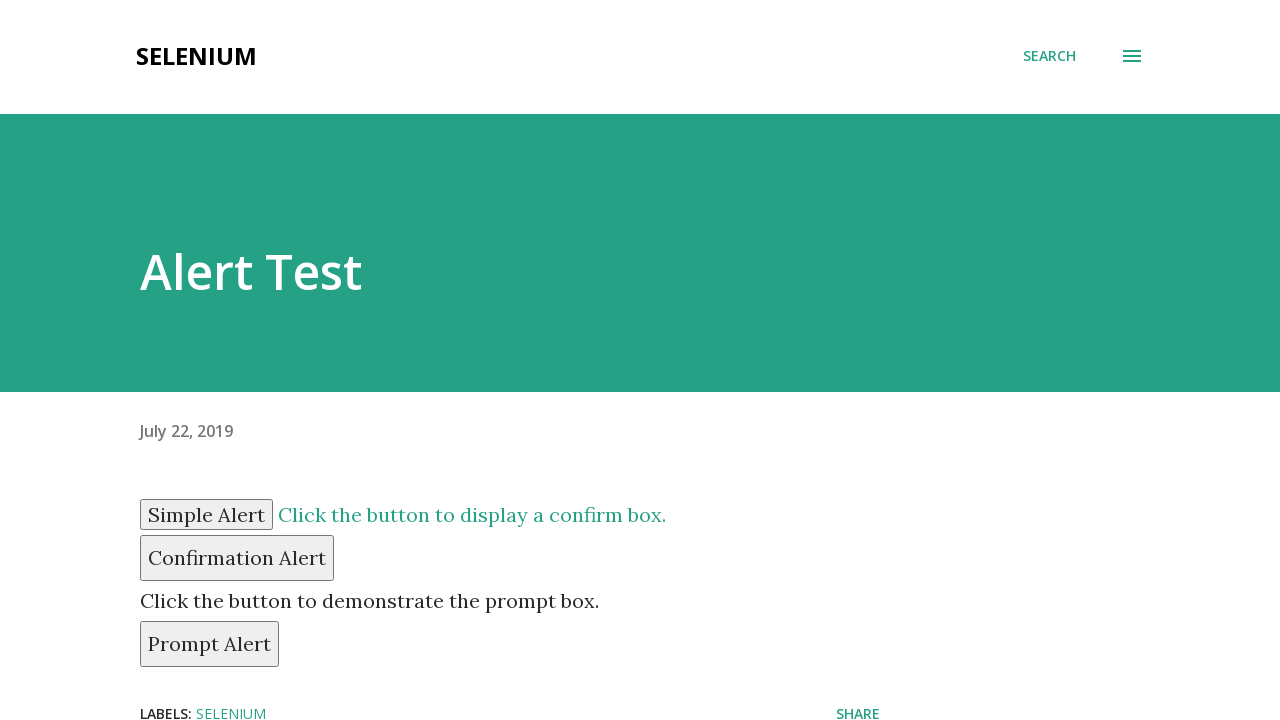

Clicked prompt button to trigger alert dialog at (210, 644) on button#prompt
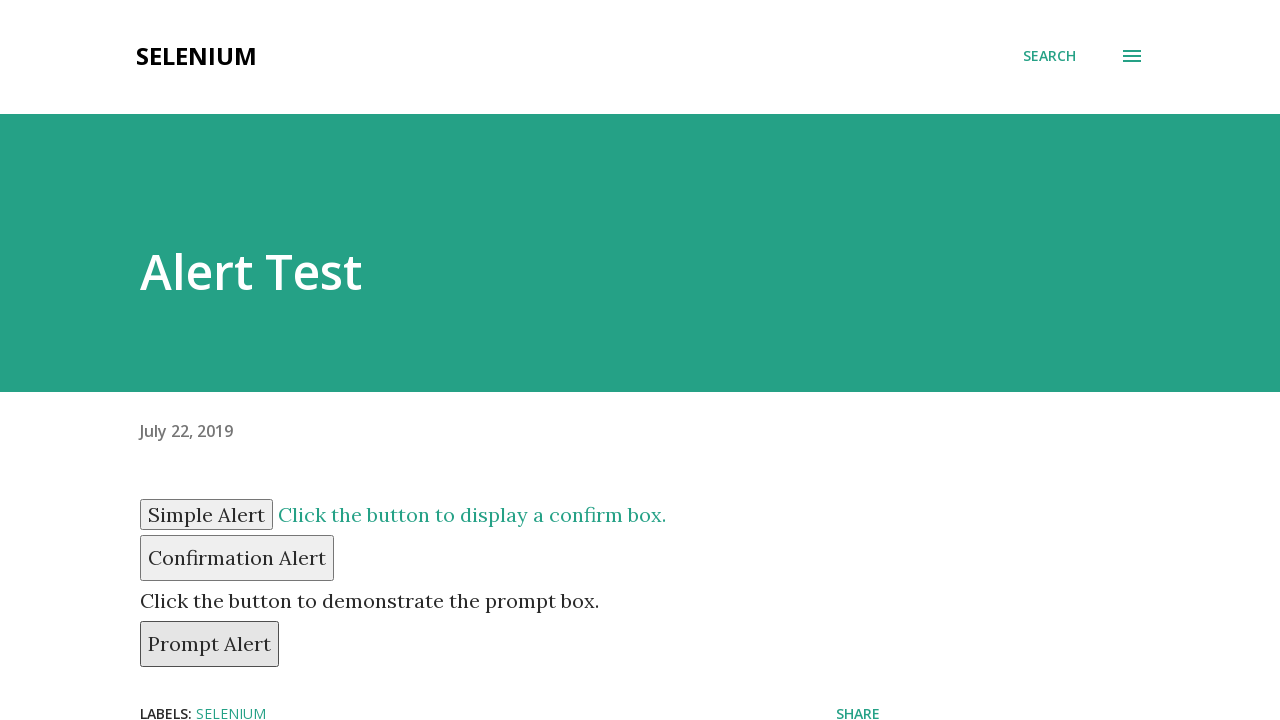

Registered dialog handler to accept prompts with text 'sonali'
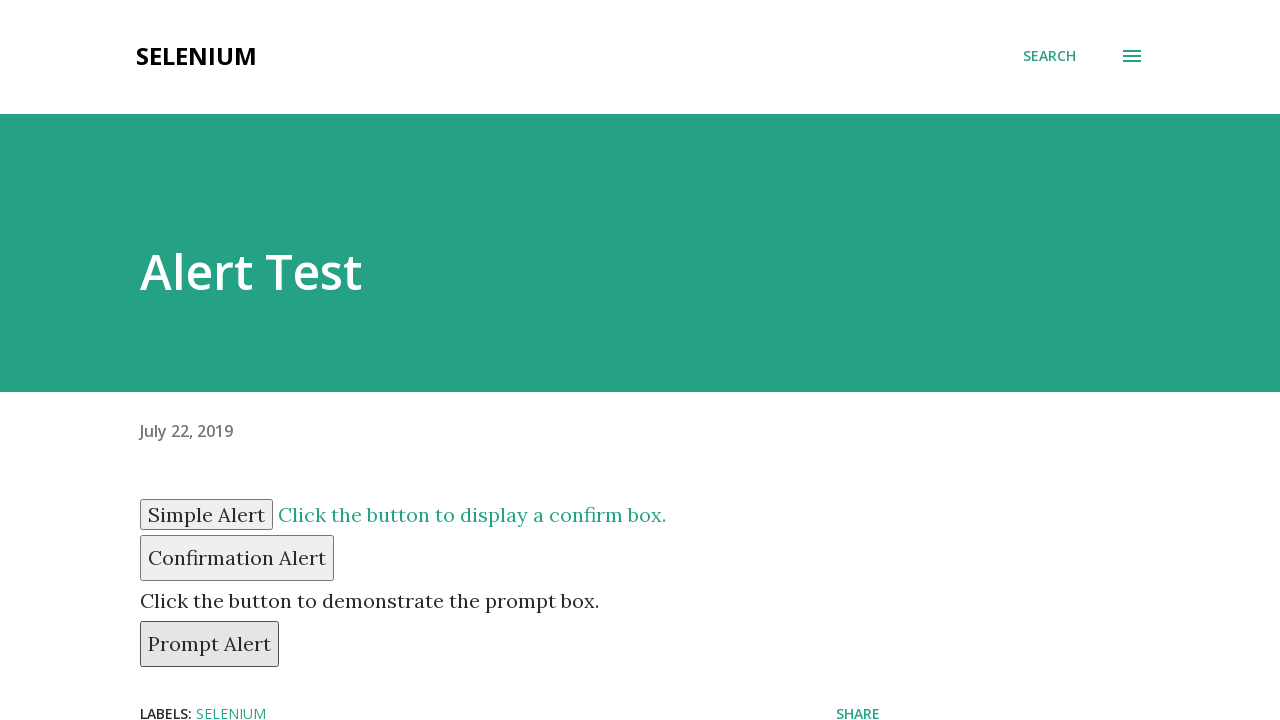

Clicked prompt button again to trigger dialog with handler active at (210, 644) on button#prompt
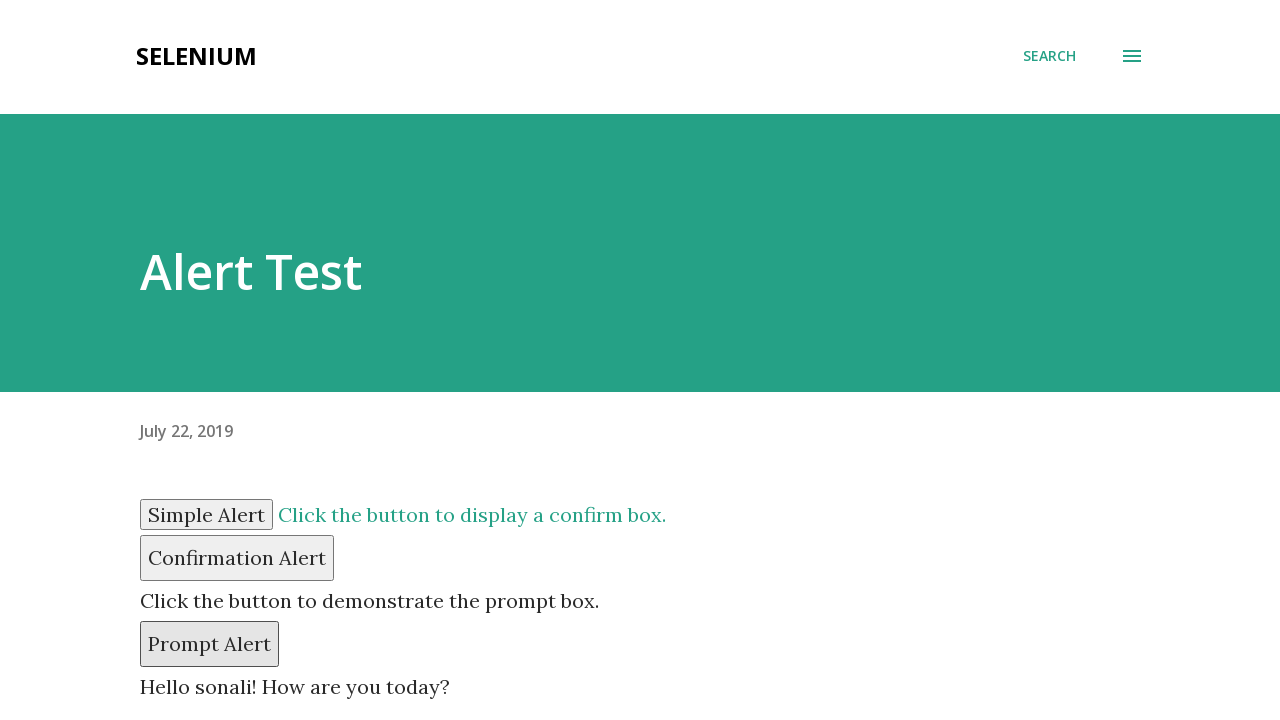

Waited for dialog to be processed and accepted
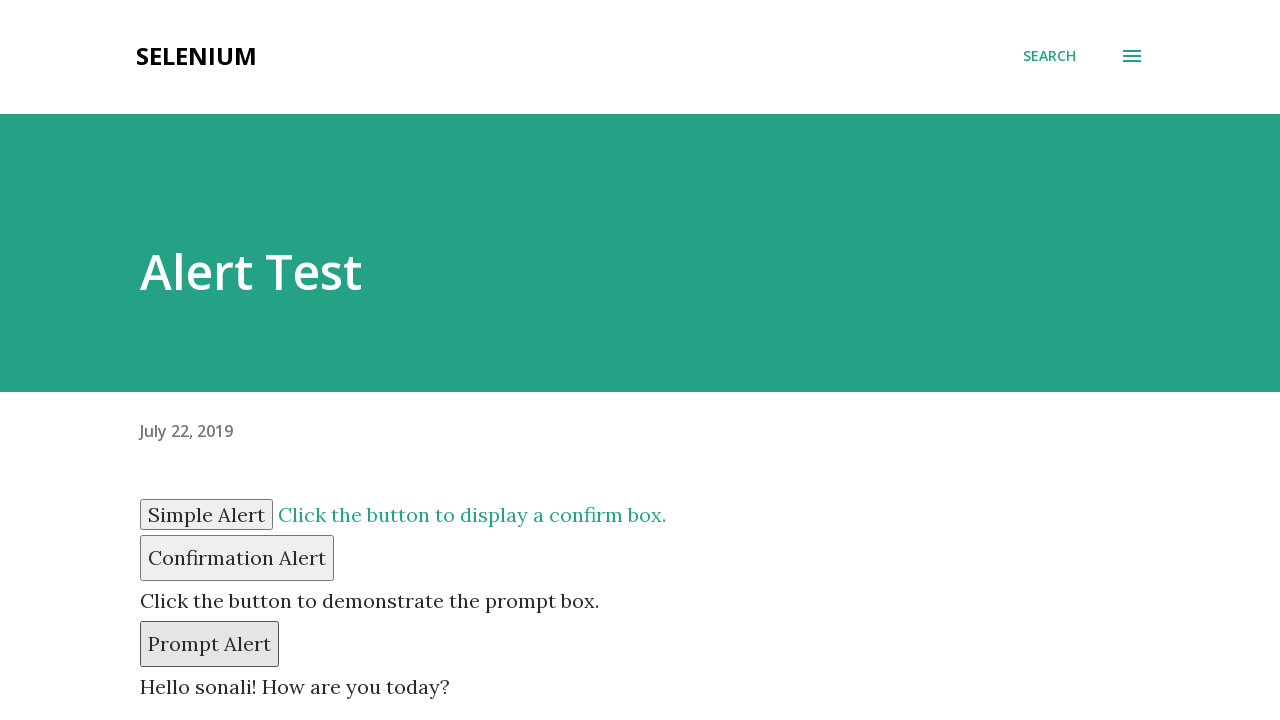

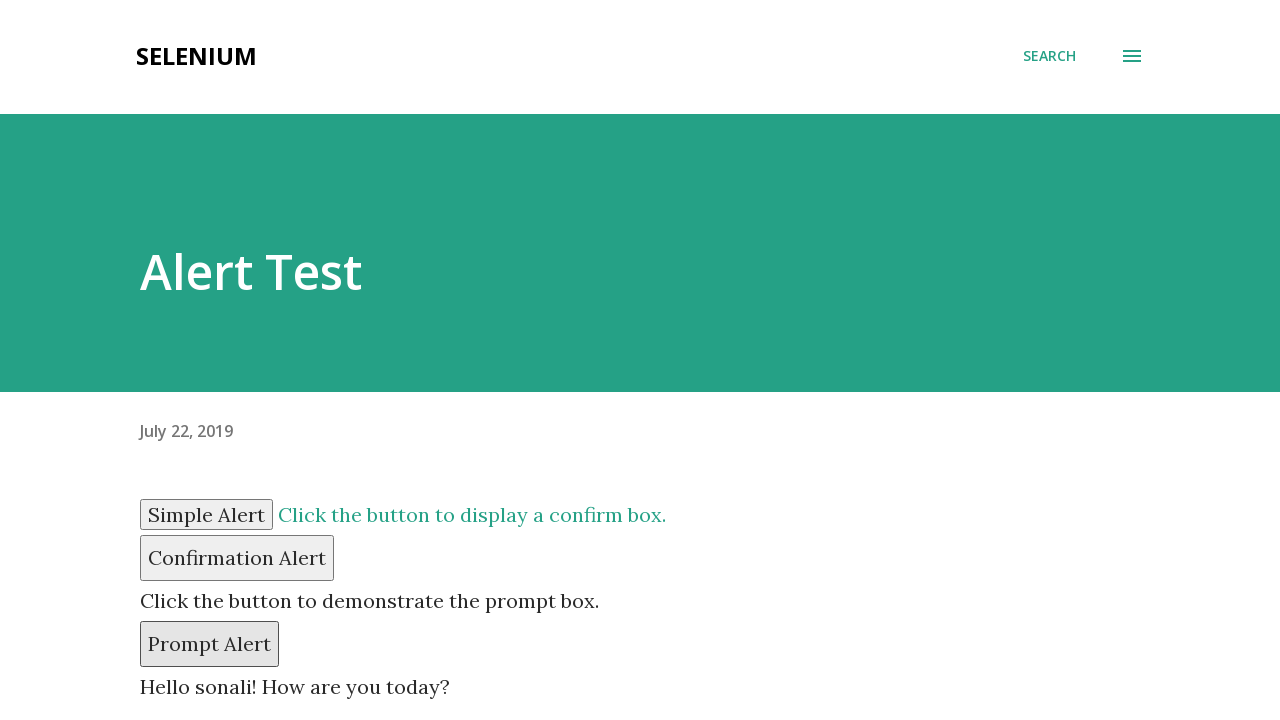